Tests tooltip functionality by hovering over an element and verifying the tooltip appears with expected content

Starting URL: https://demoqa.com/tool-tips

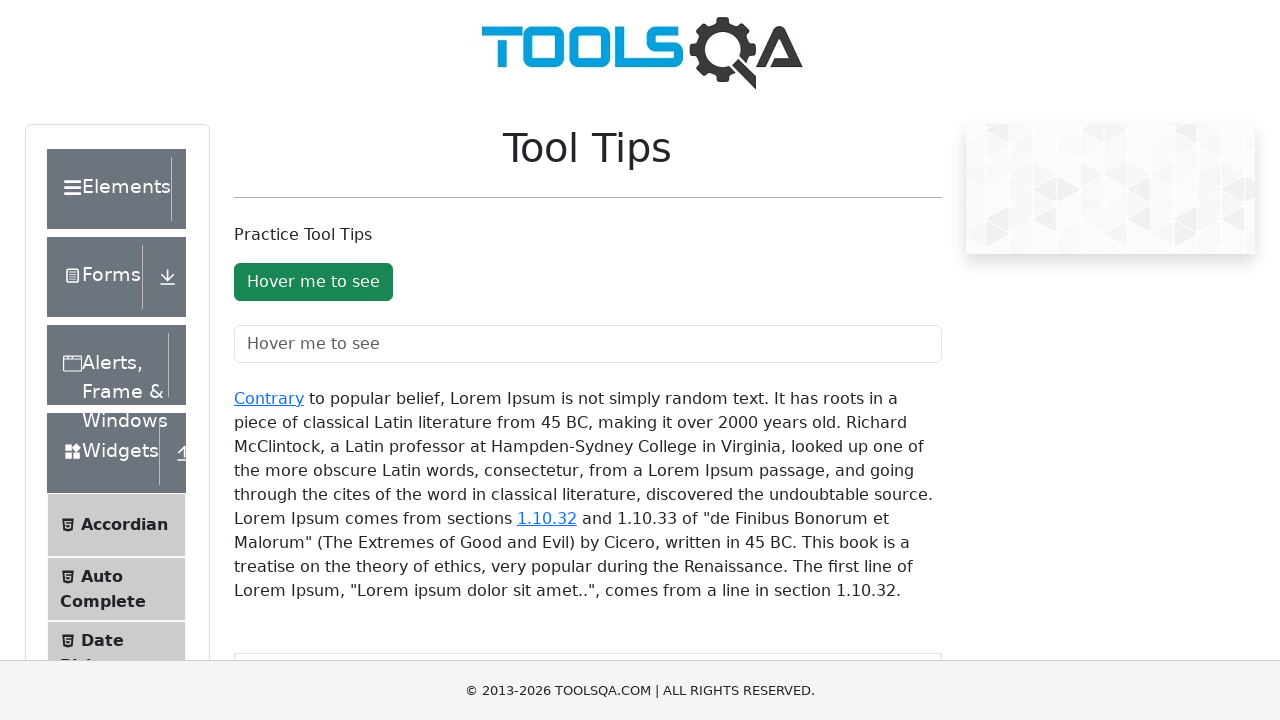

Located the hover element with text 'Hover me to see'
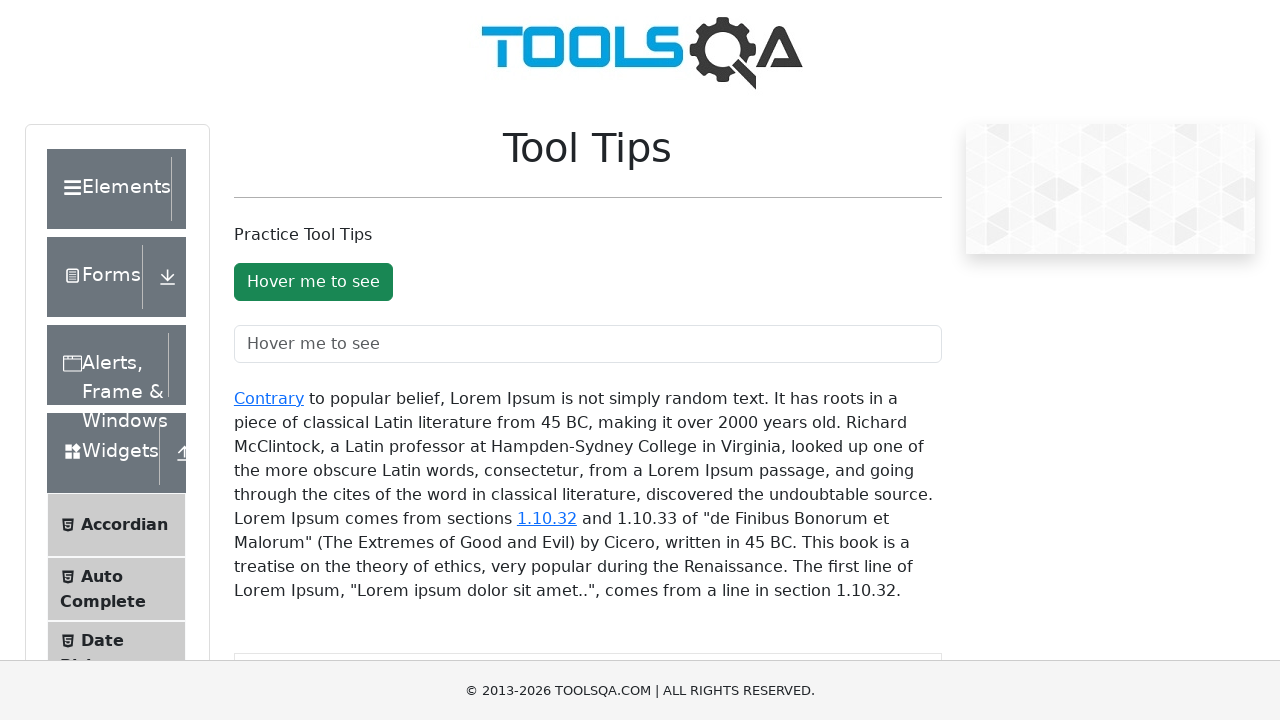

Hovered over the element to trigger tooltip at (313, 282) on xpath=//*[text()='Hover me to see']
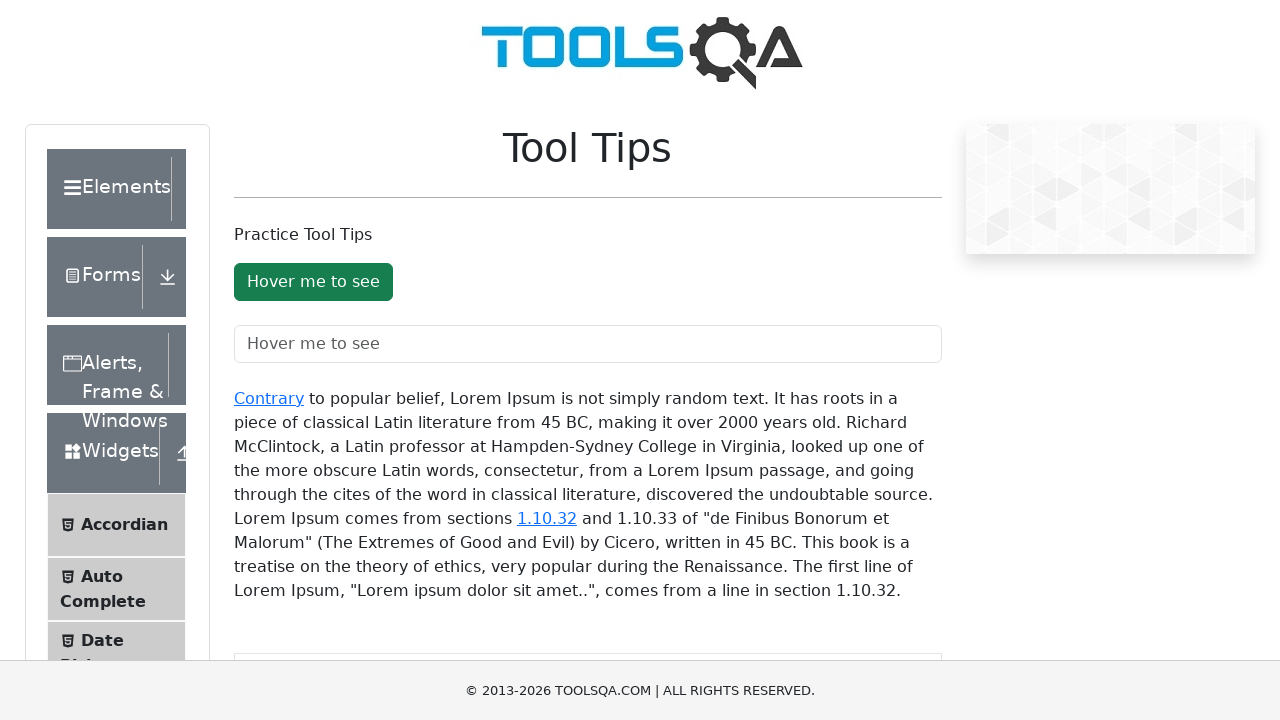

Tooltip appeared and is visible
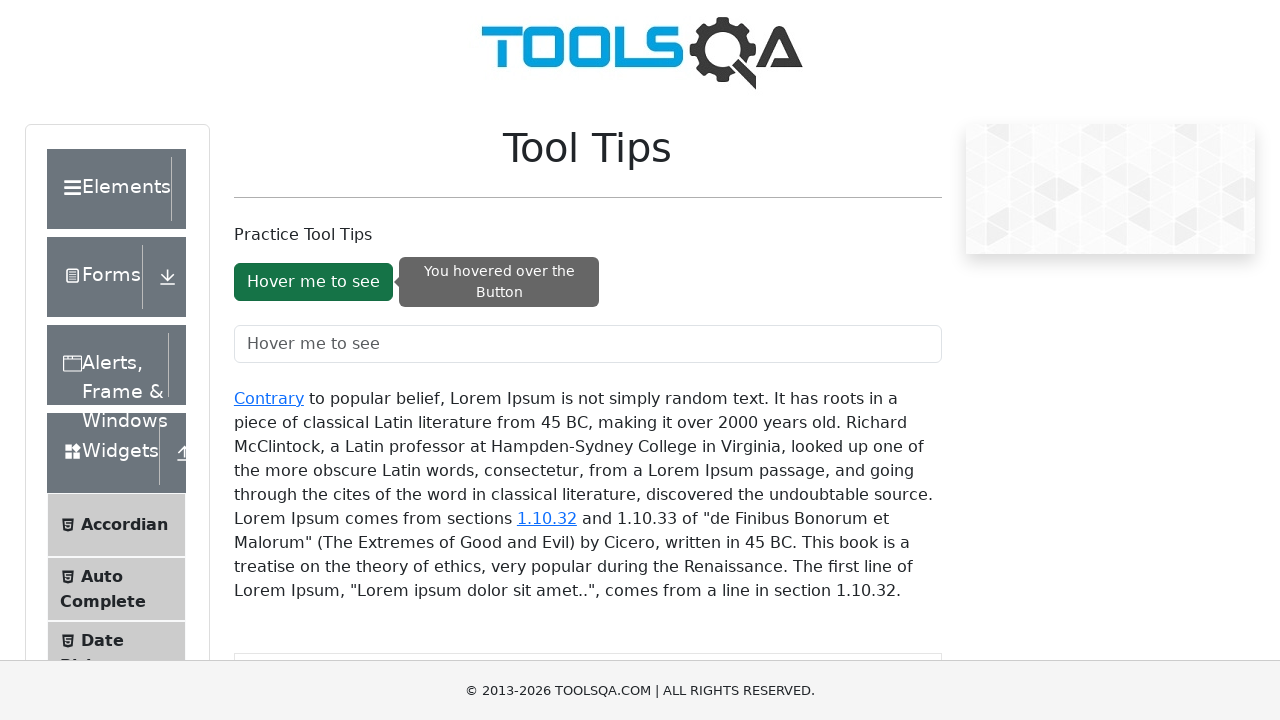

Extracted tooltip text: 'You hovered over the Button'
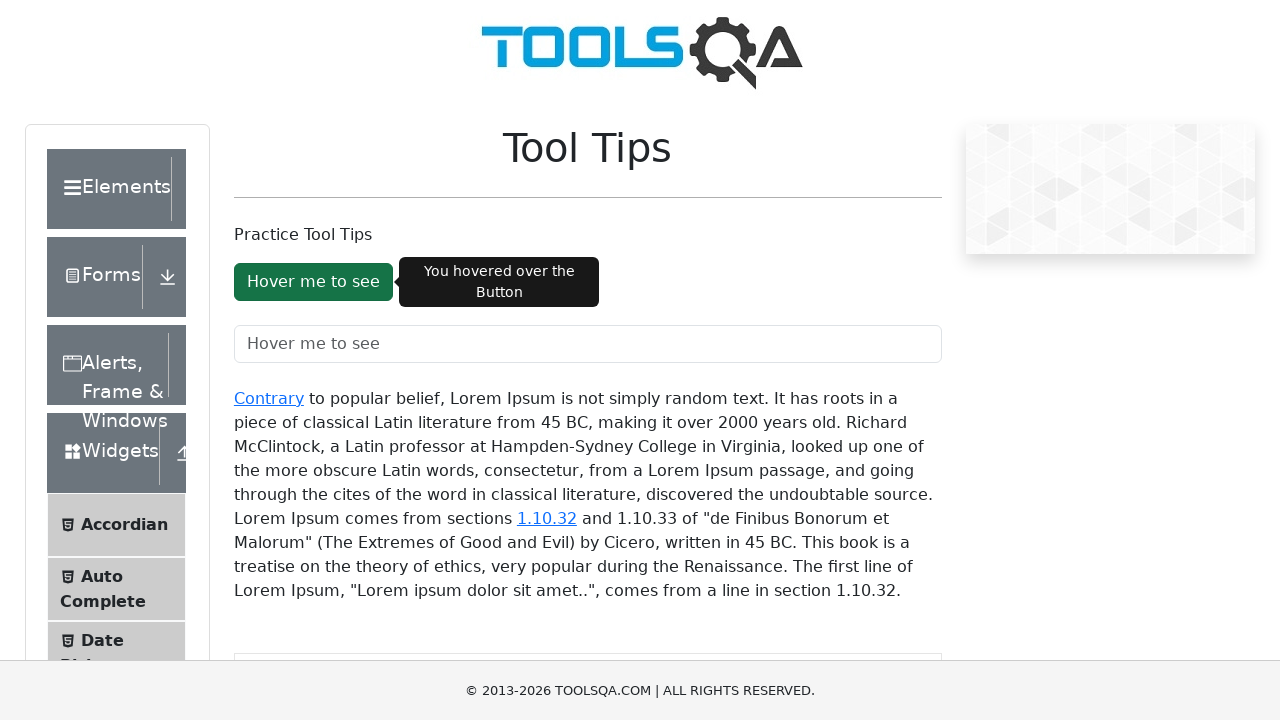

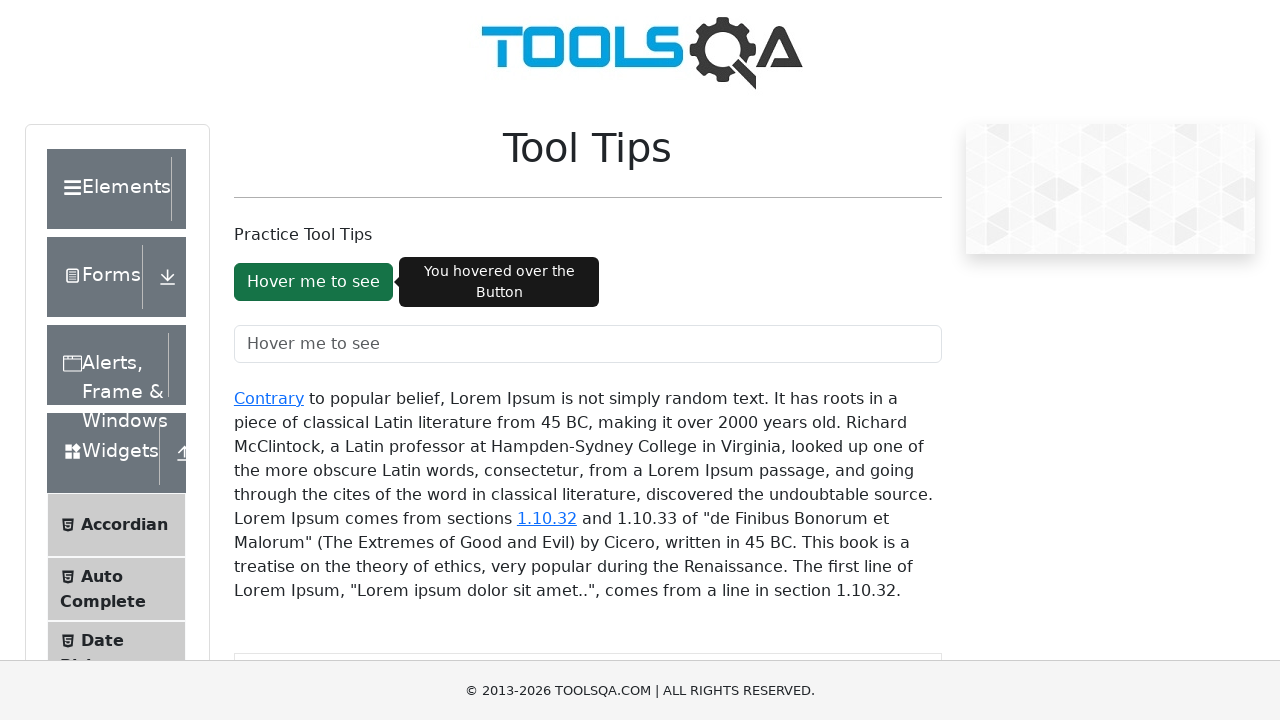